Tests text comparison tool by selecting text from one editor, copying it, and pasting it into another editor using keyboard shortcuts

Starting URL: https://extendsclass.com/text-compare.html

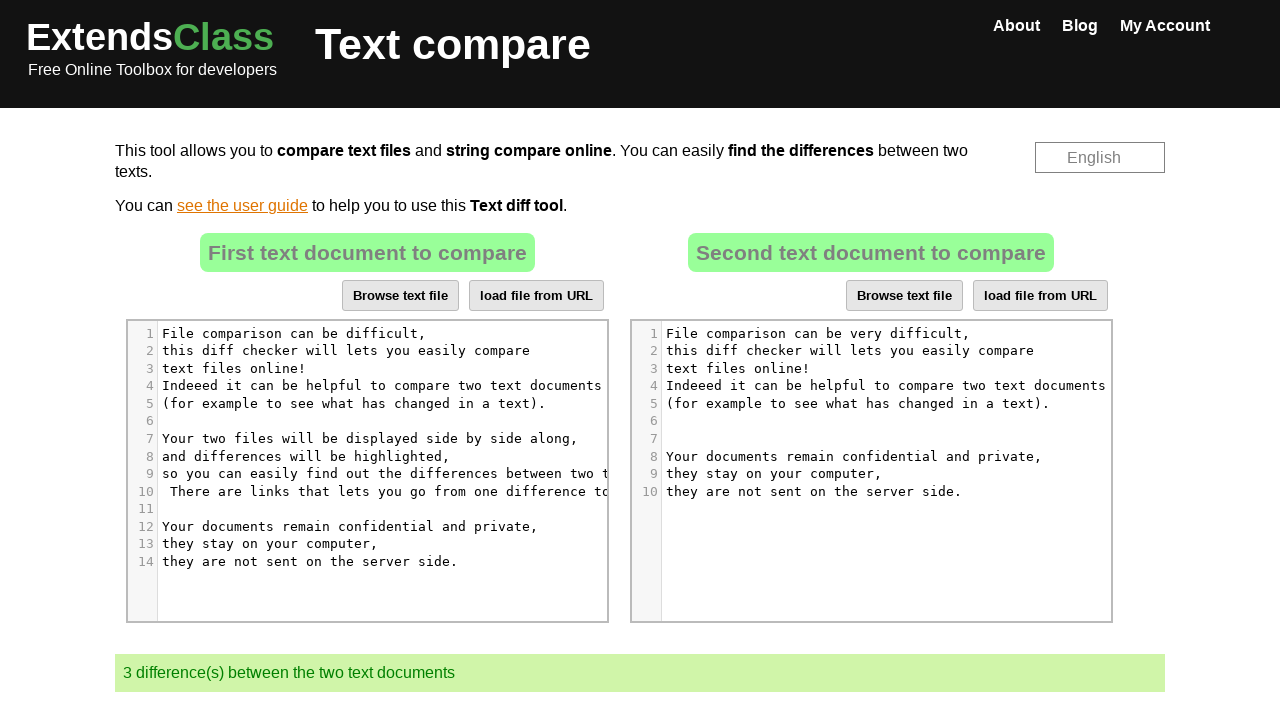

Clicked on source text element to focus at (374, 438) on xpath=//span[text()='Your two files will be displayed side by side along, ']
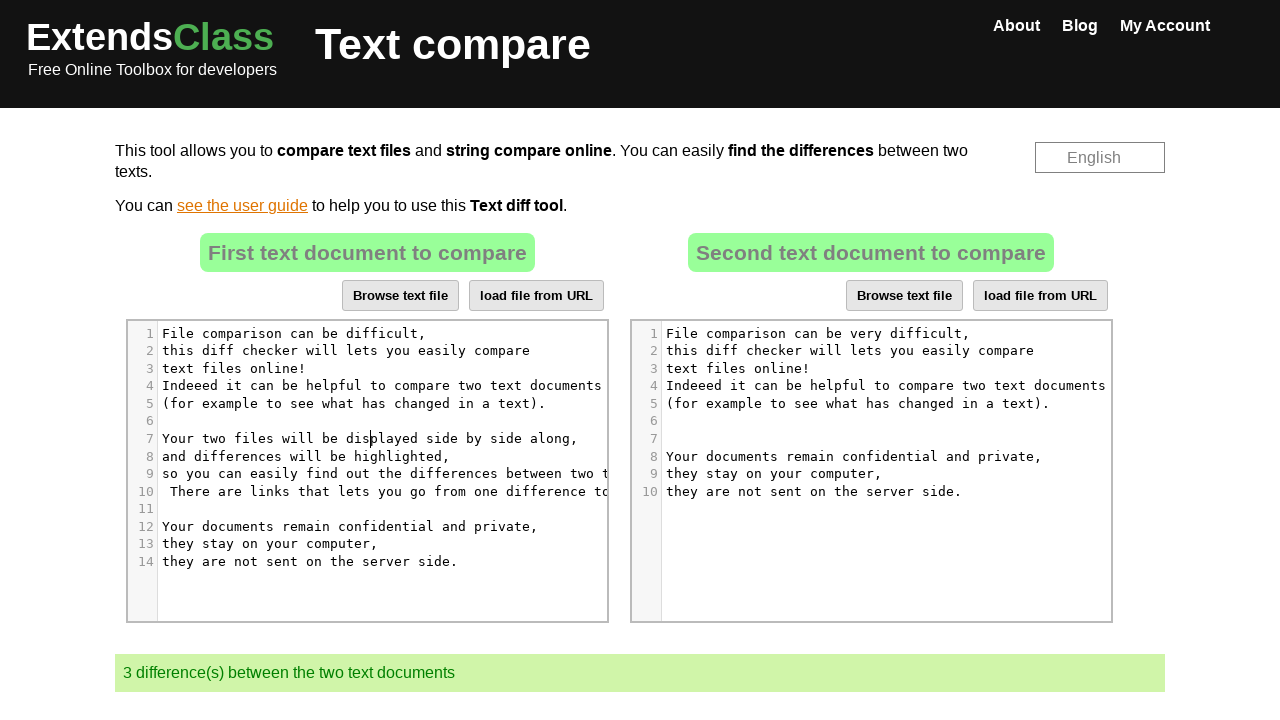

Pressed Control key down
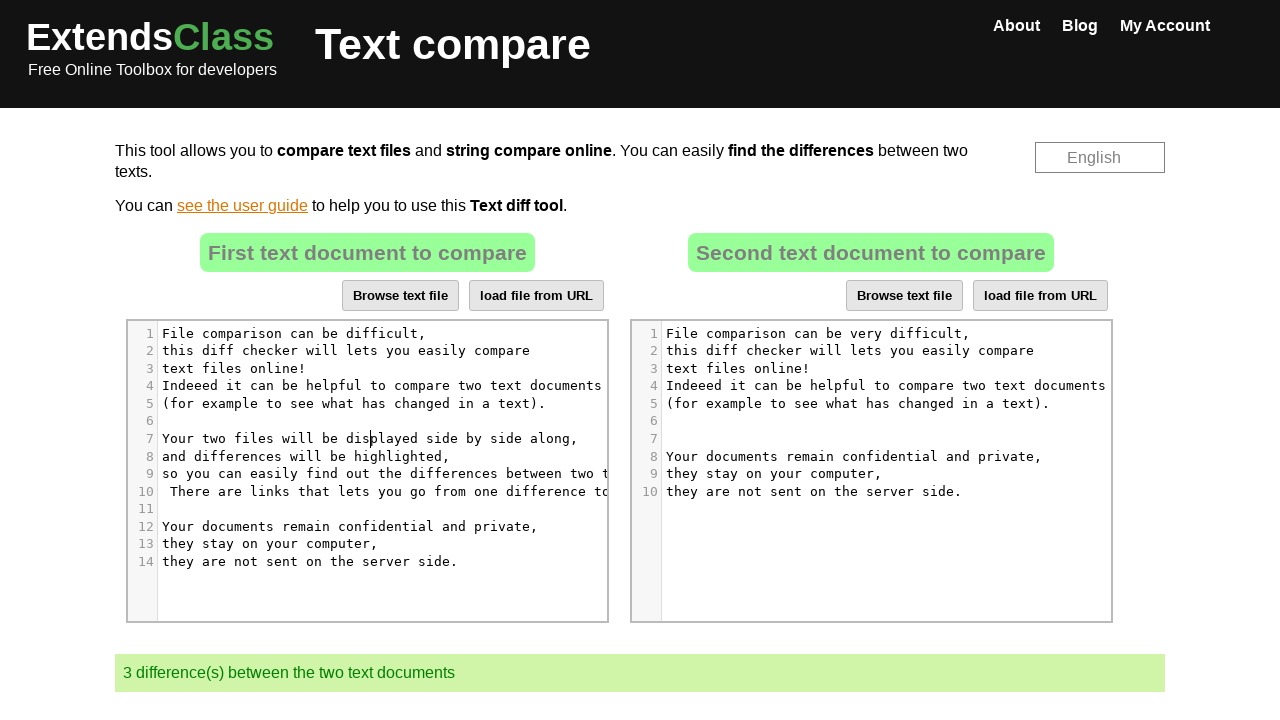

Pressed 'a' to select all text in source editor
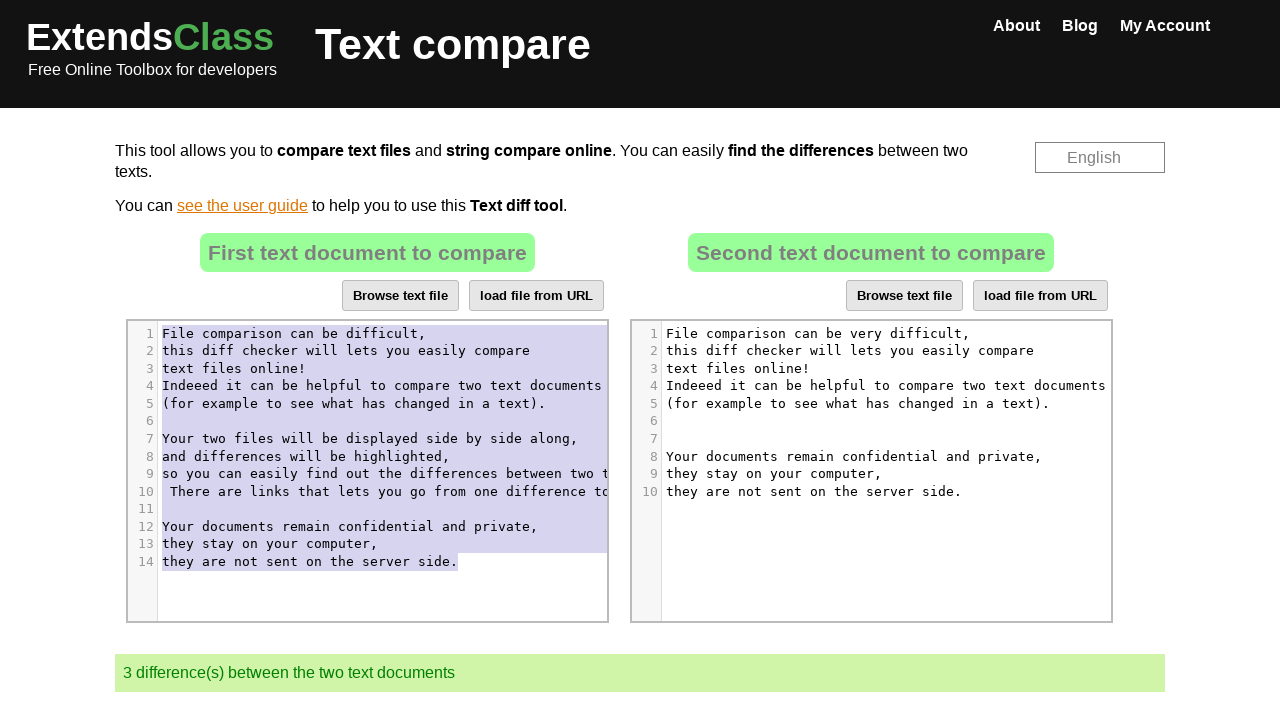

Pressed 'c' to copy selected text
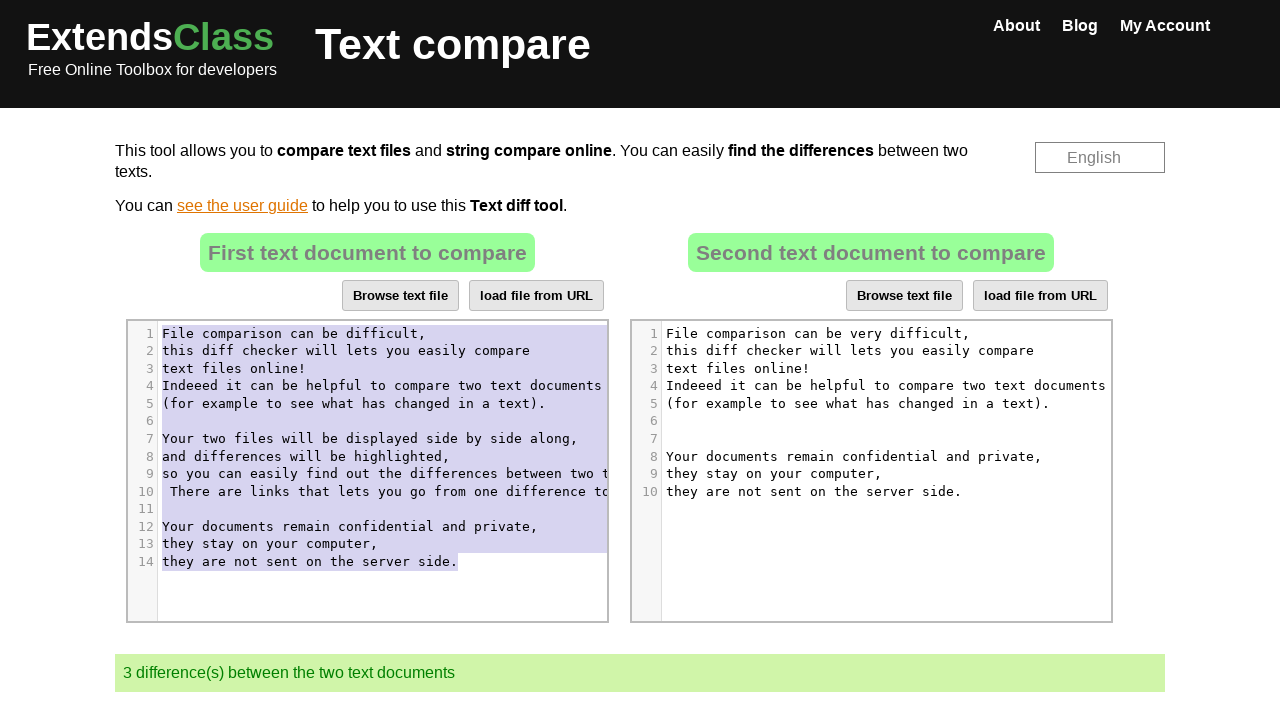

Released Control key
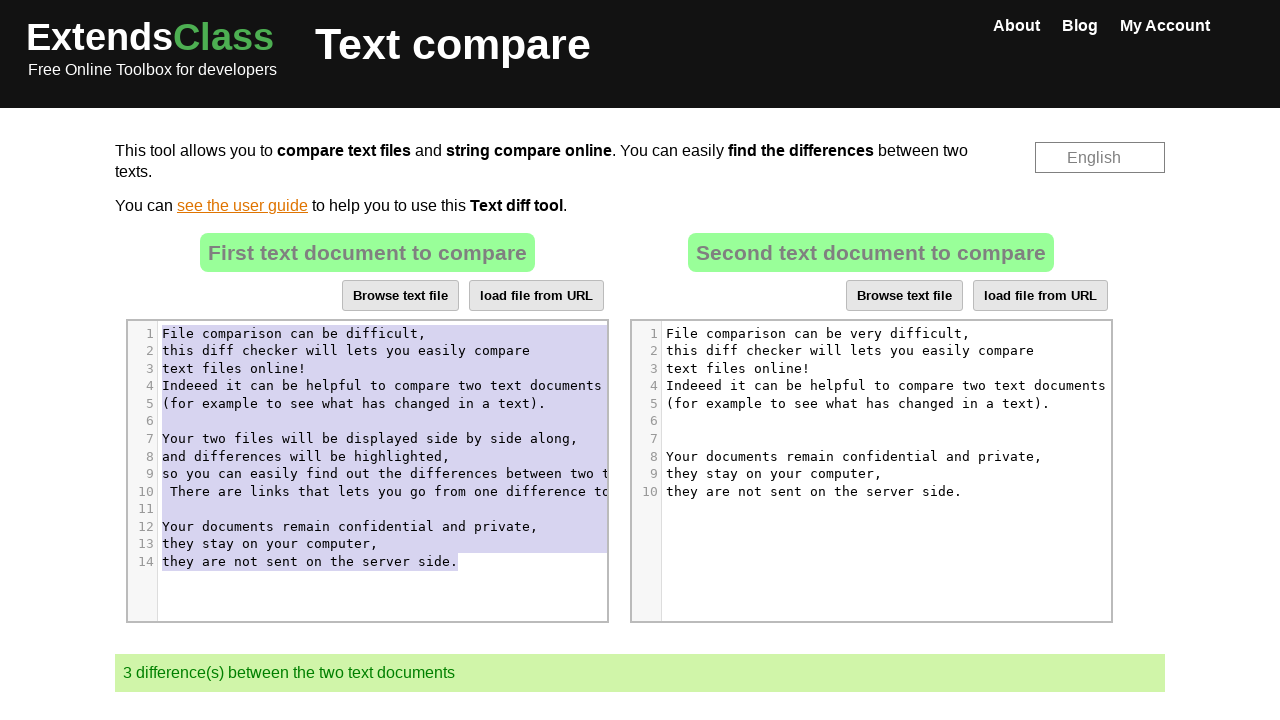

Clicked on destination editor to focus at (883, 421) on (//*[@id="dropZone2"]//div[2]//pre)[6]
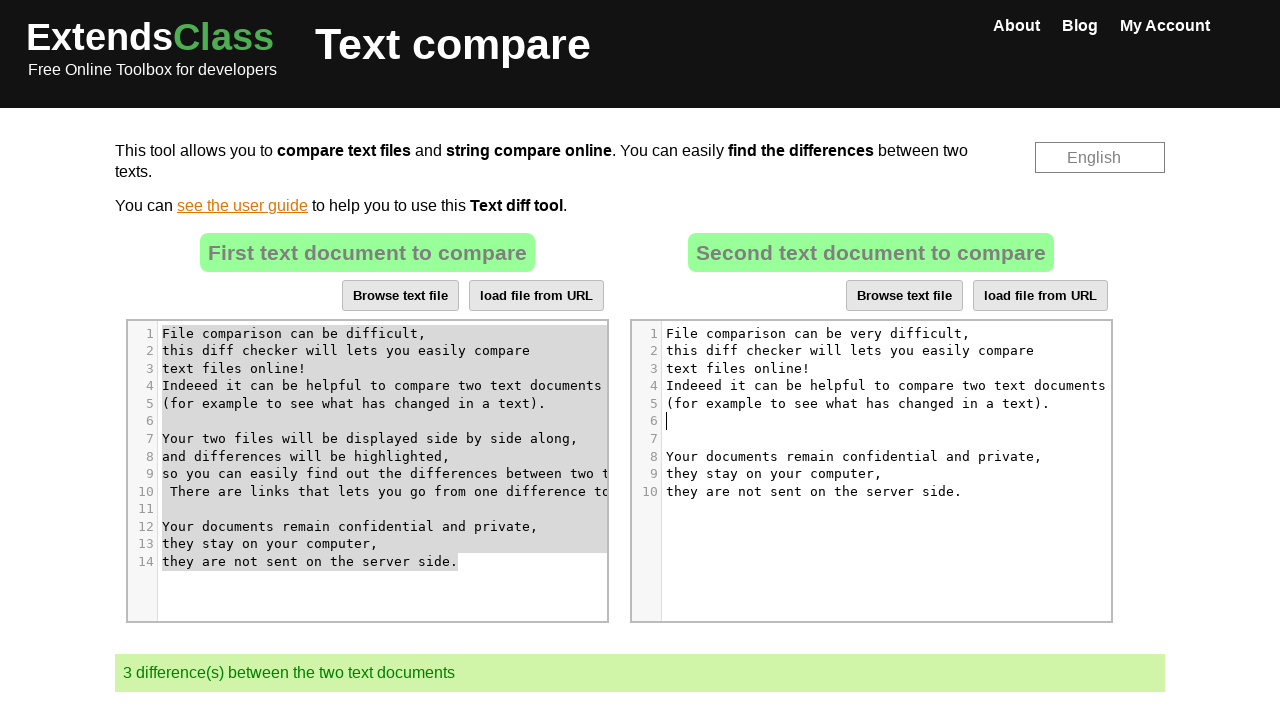

Pressed Control key down
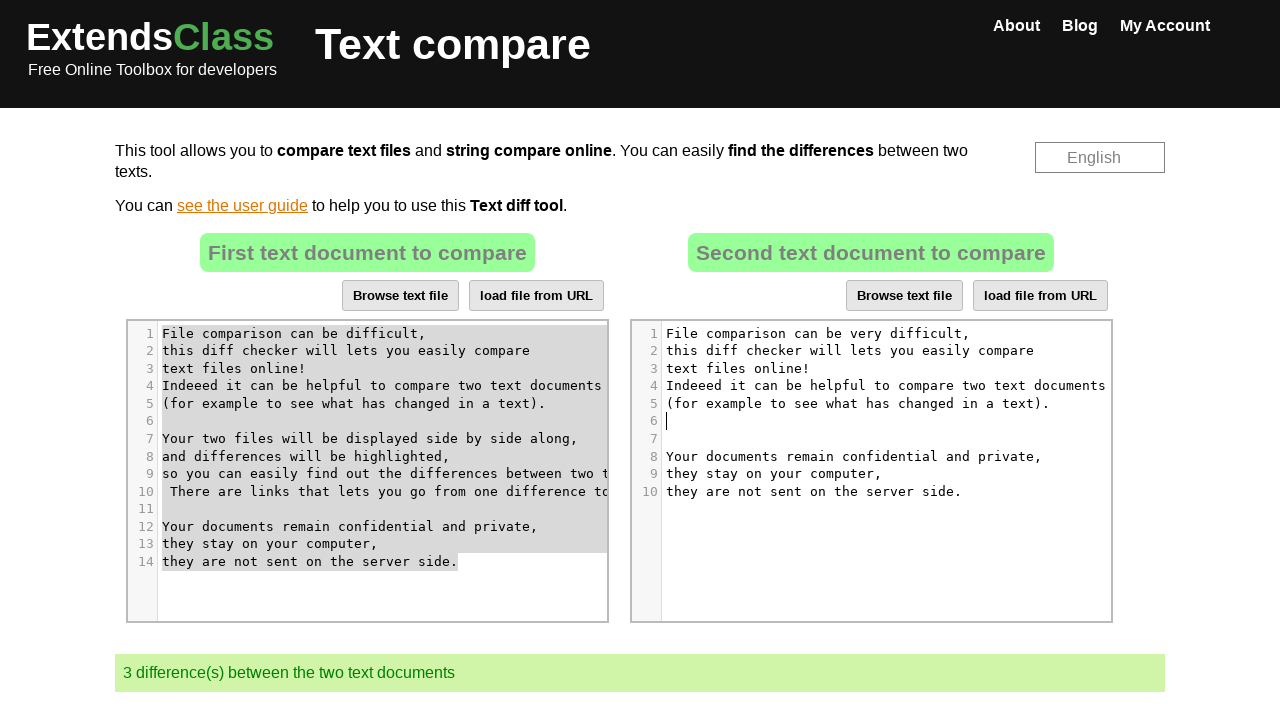

Pressed 'a' to select all text in destination editor
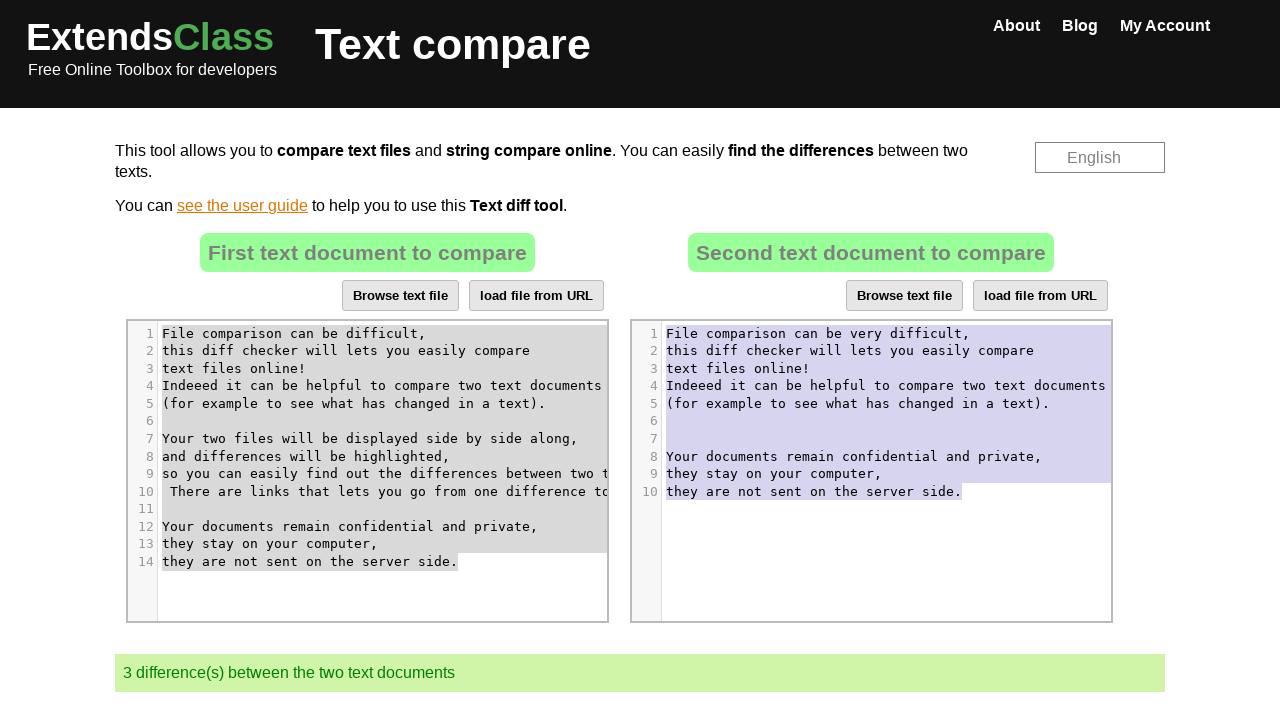

Pressed 'v' to paste copied text into destination editor
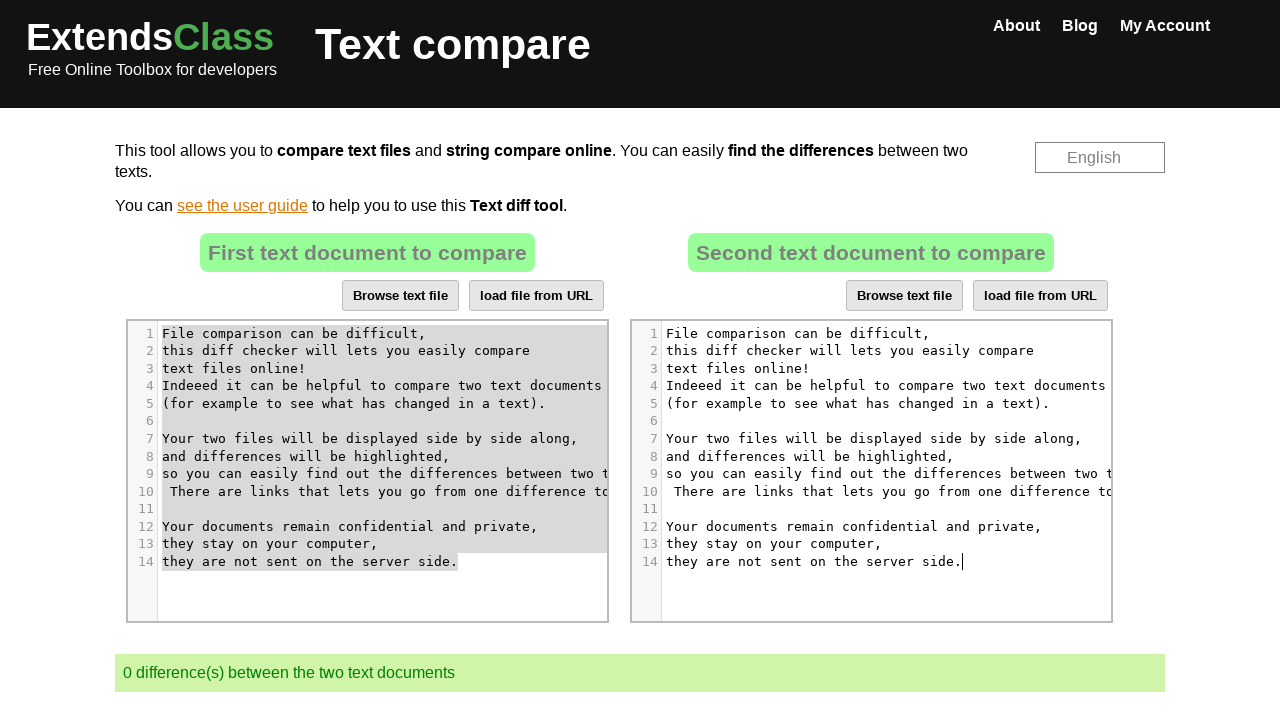

Released Control key
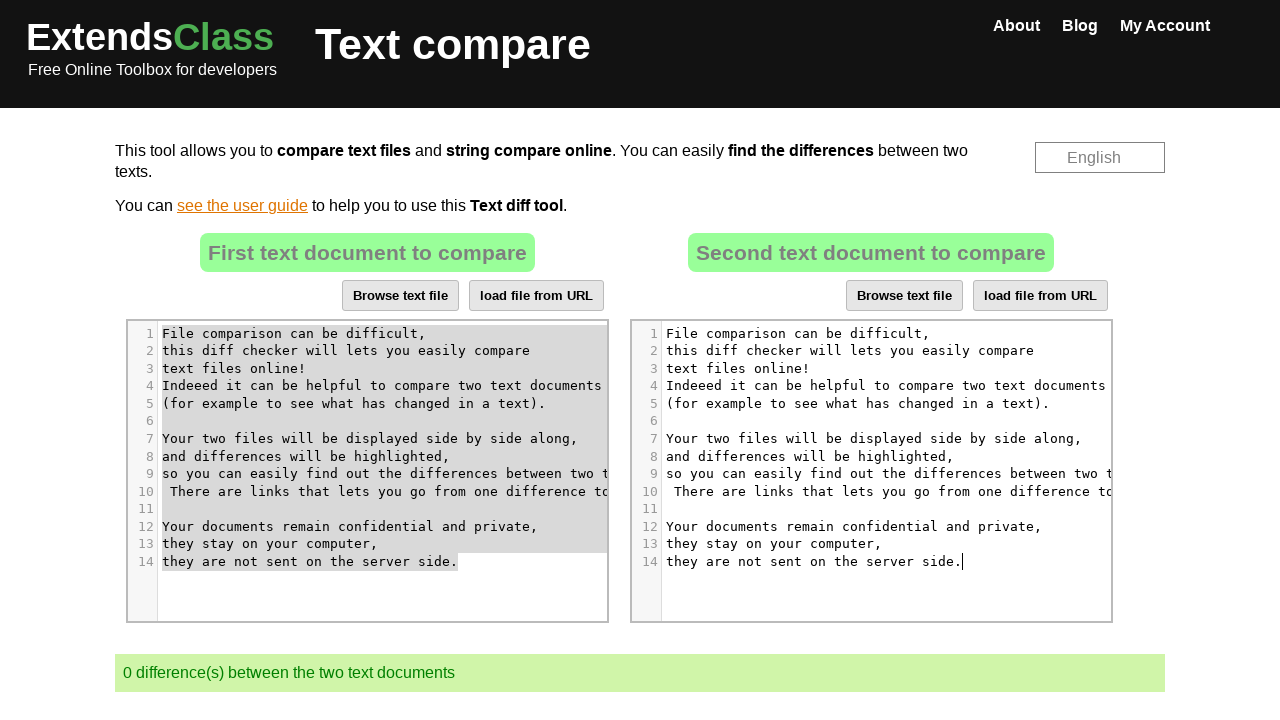

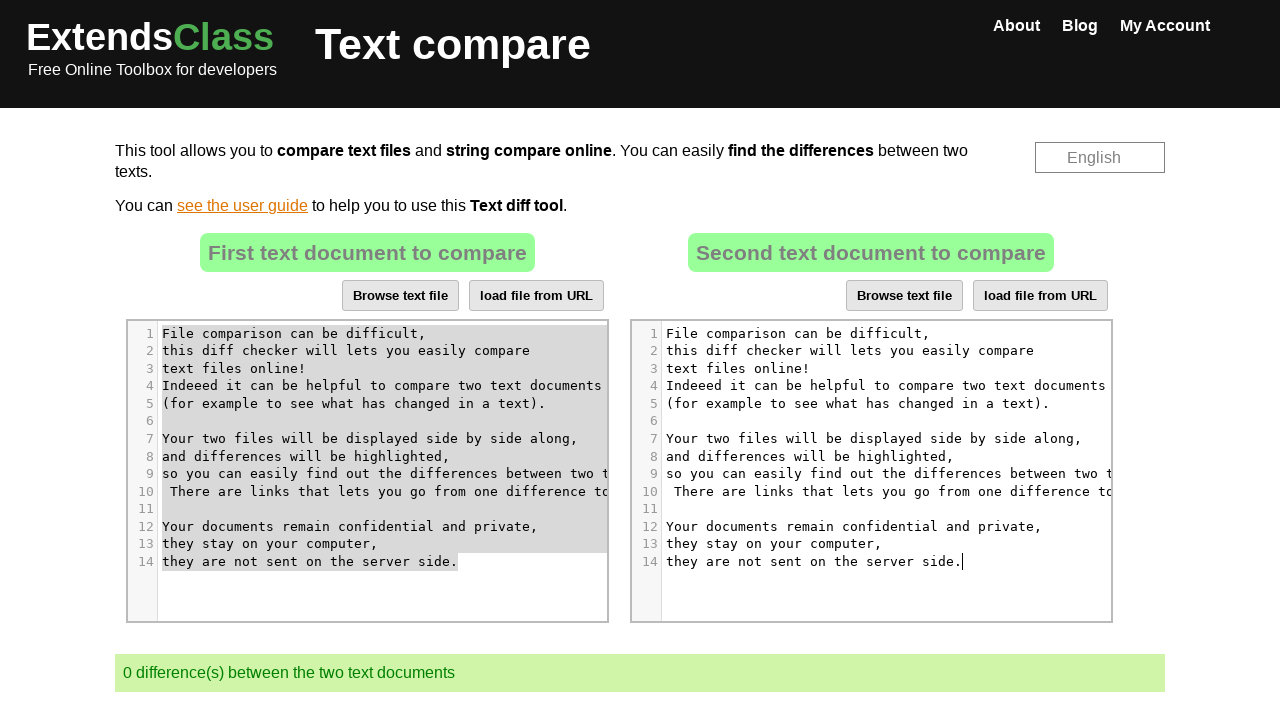